Tests locating and clicking a link element by its link text attribute on a Selenium practice page. The test clicks the "Selenium Tutorial" link.

Starting URL: https://www.tutorialspoint.com/selenium/practice/selenium_automation_practice.php

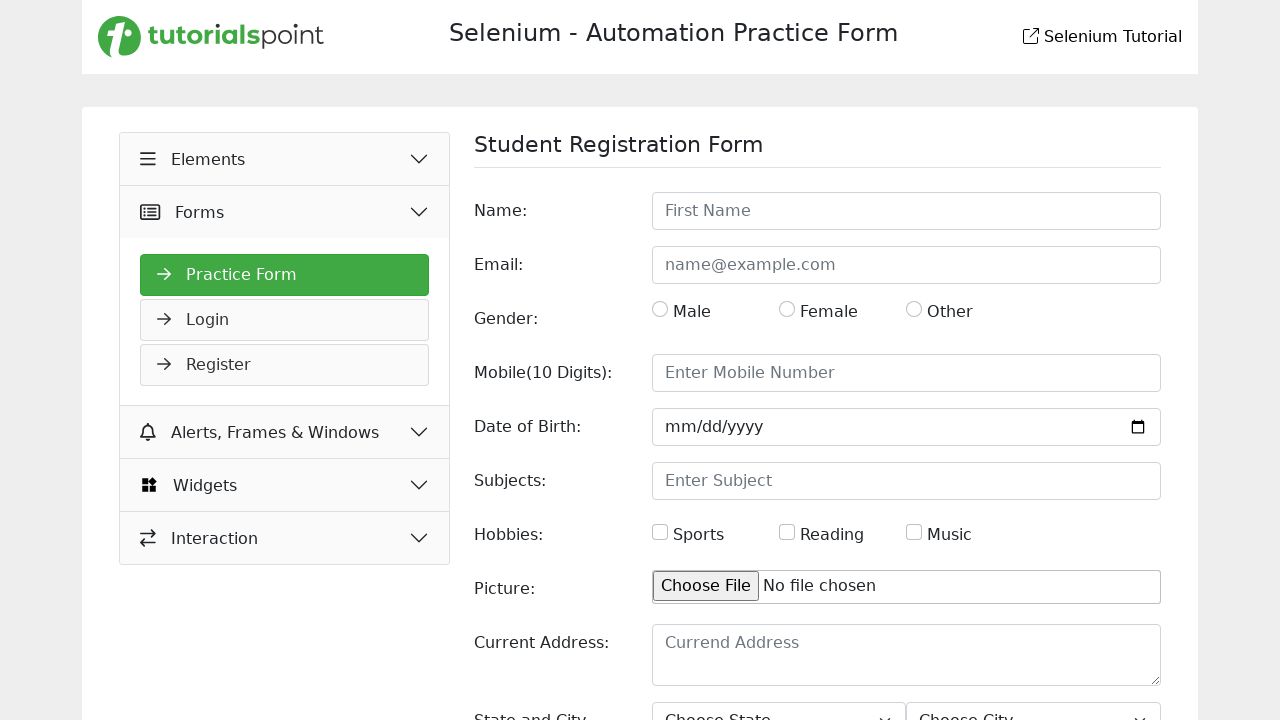

Clicked the 'Selenium Tutorial' link by its text at (1031, 36) on a:text('Selenium Tutorial')
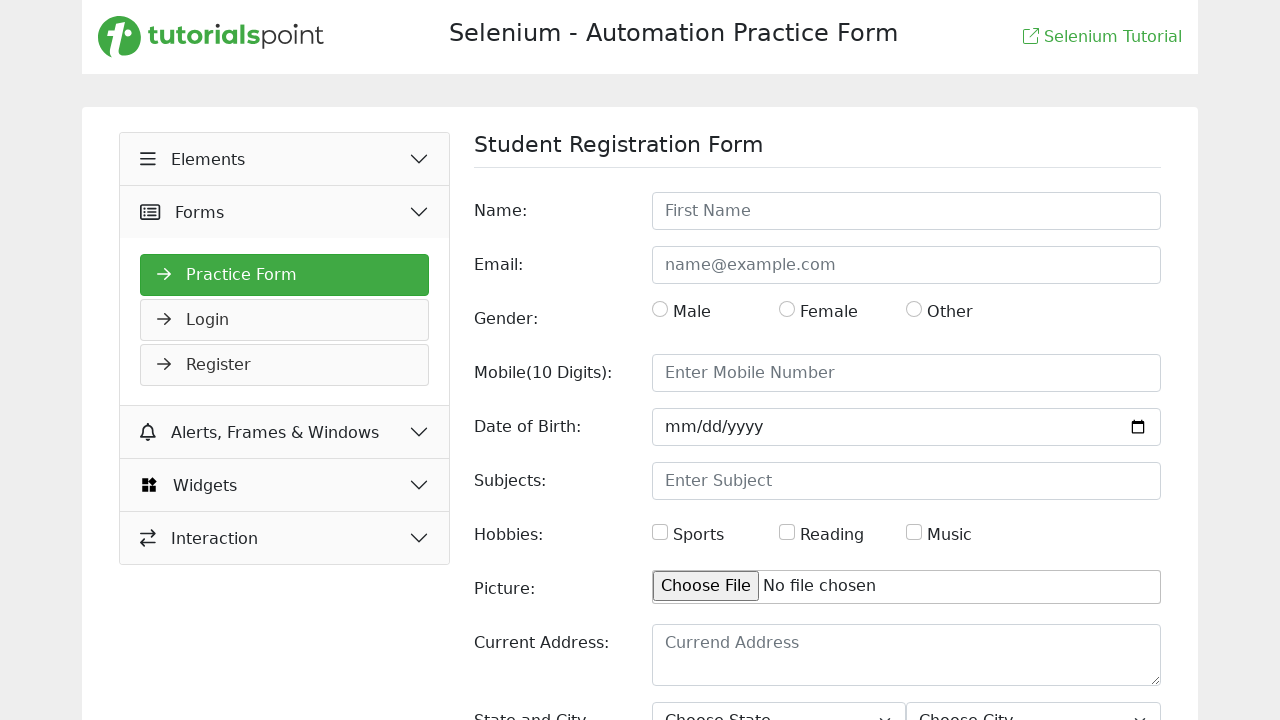

Navigation completed and page loaded
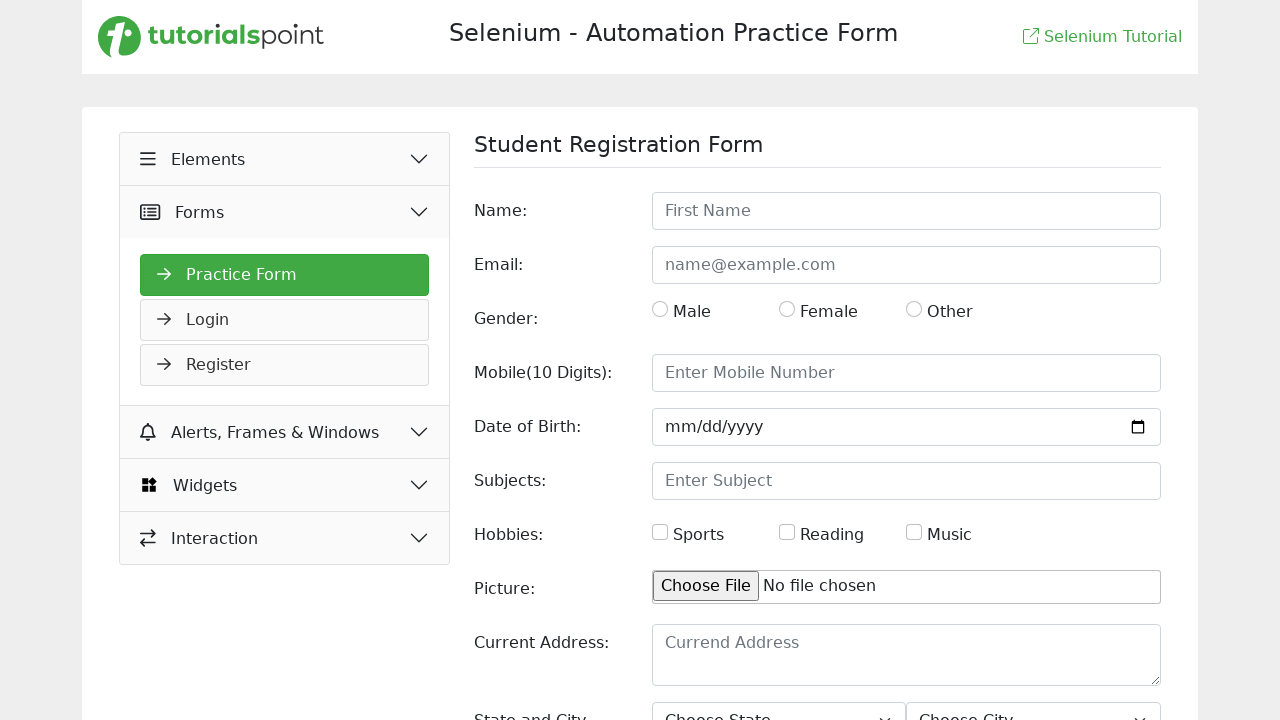

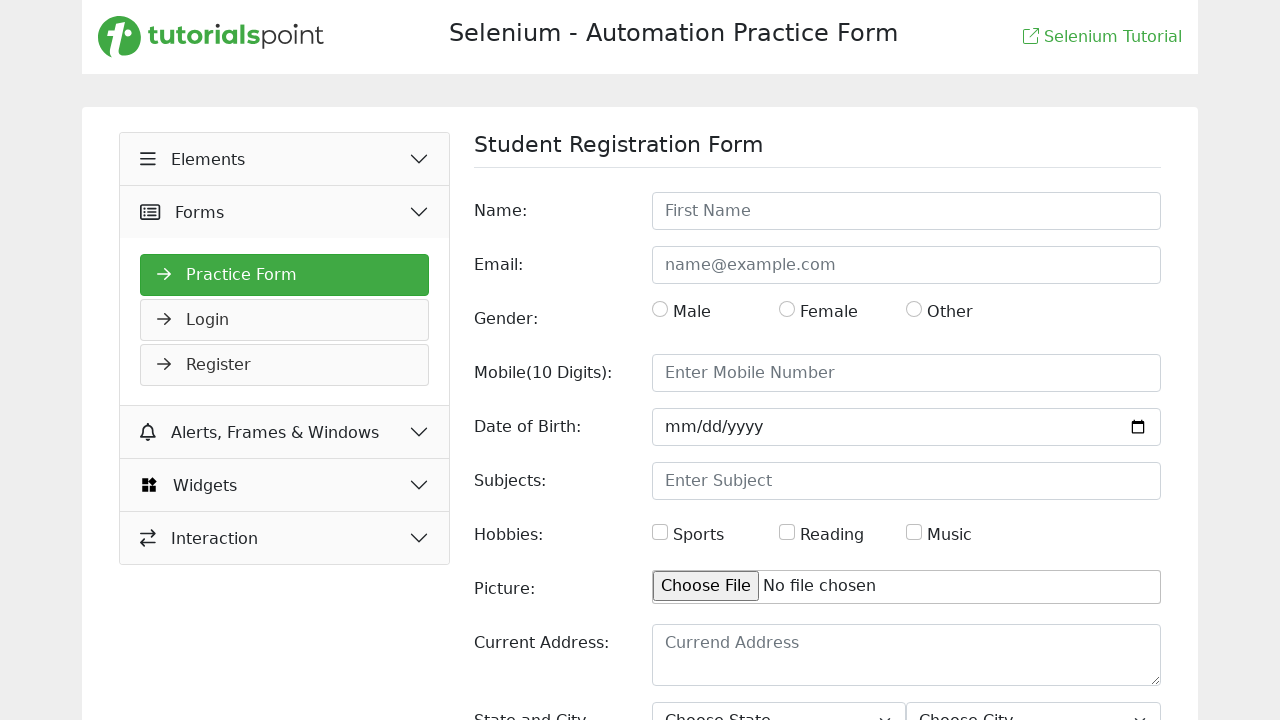